Tests table interaction by scrolling to a table and extracting information from specific rows and cells

Starting URL: https://v1.training-support.net/selenium/tables

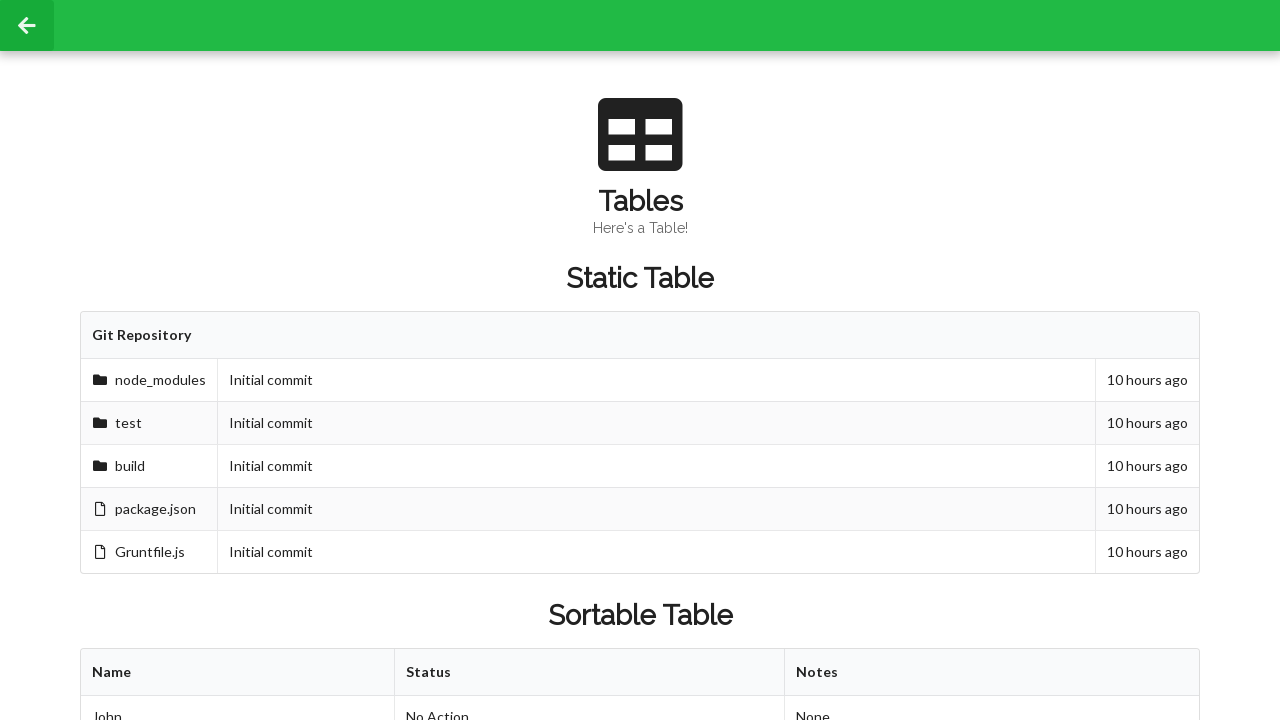

Scrolled down 600 pixels to reveal table
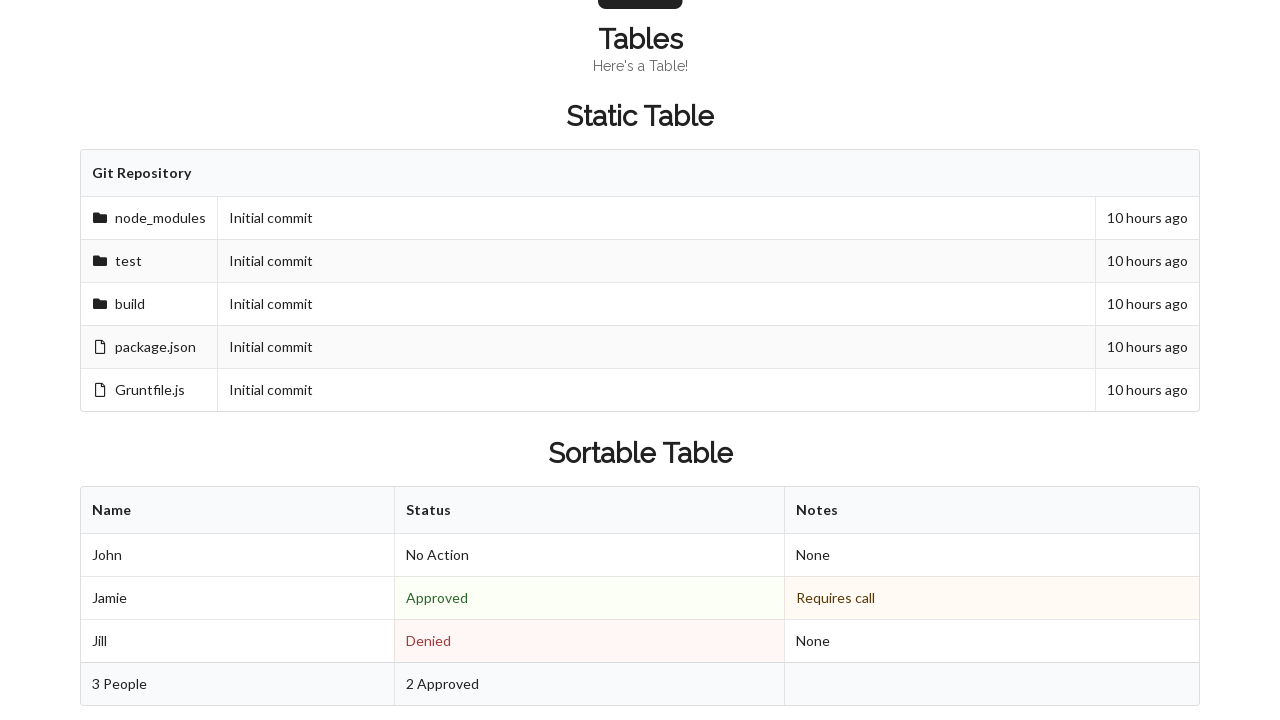

Table with striped class became visible
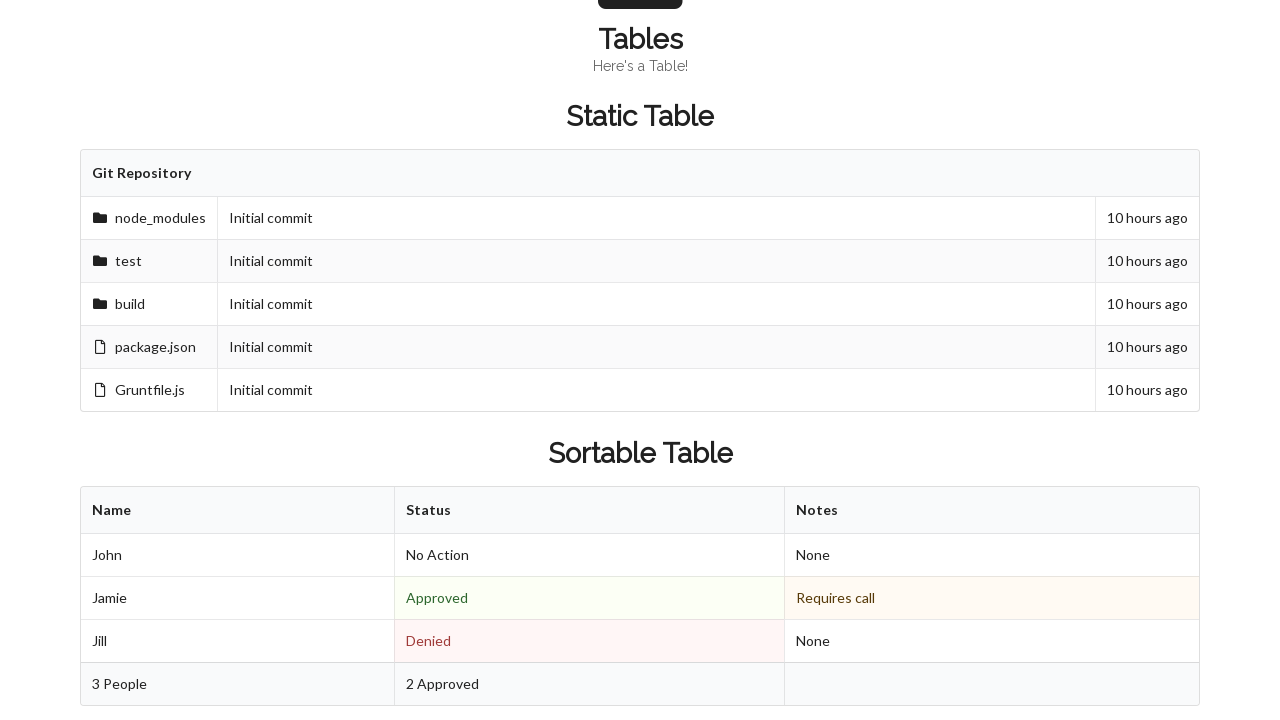

Extracted all columns from first row: 3 columns found
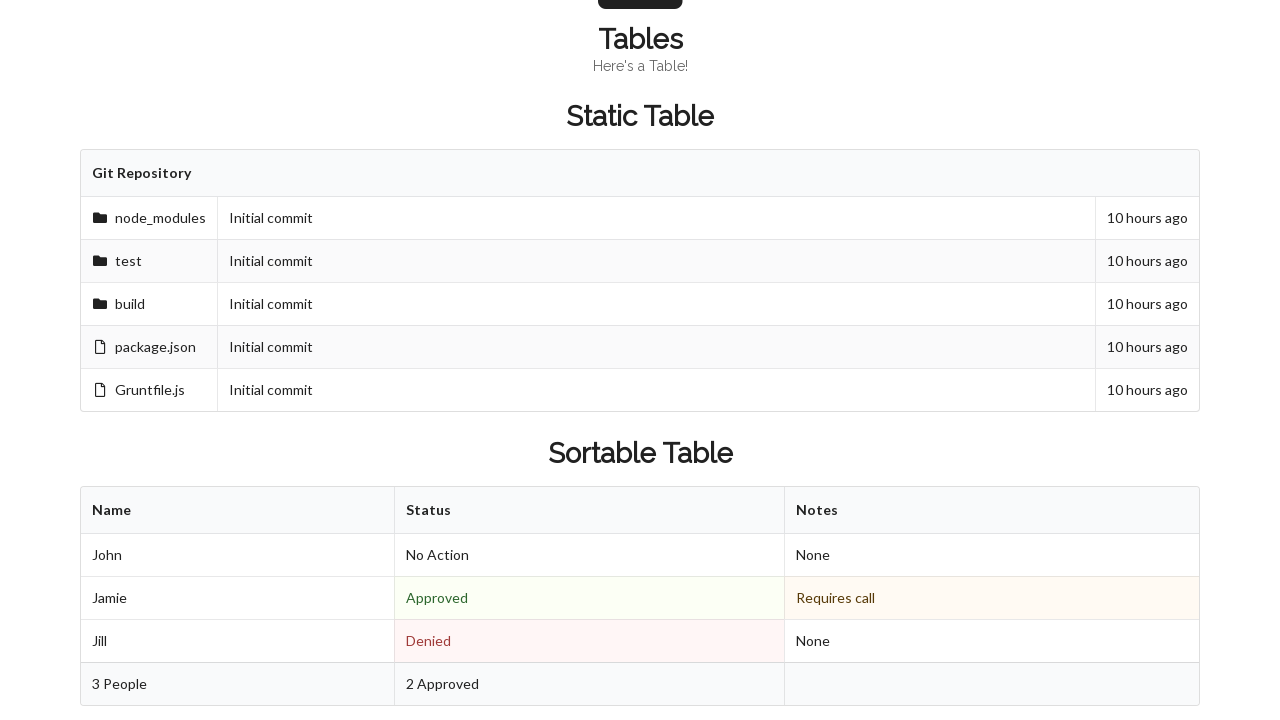

Extracted all rows from table: 5 rows found
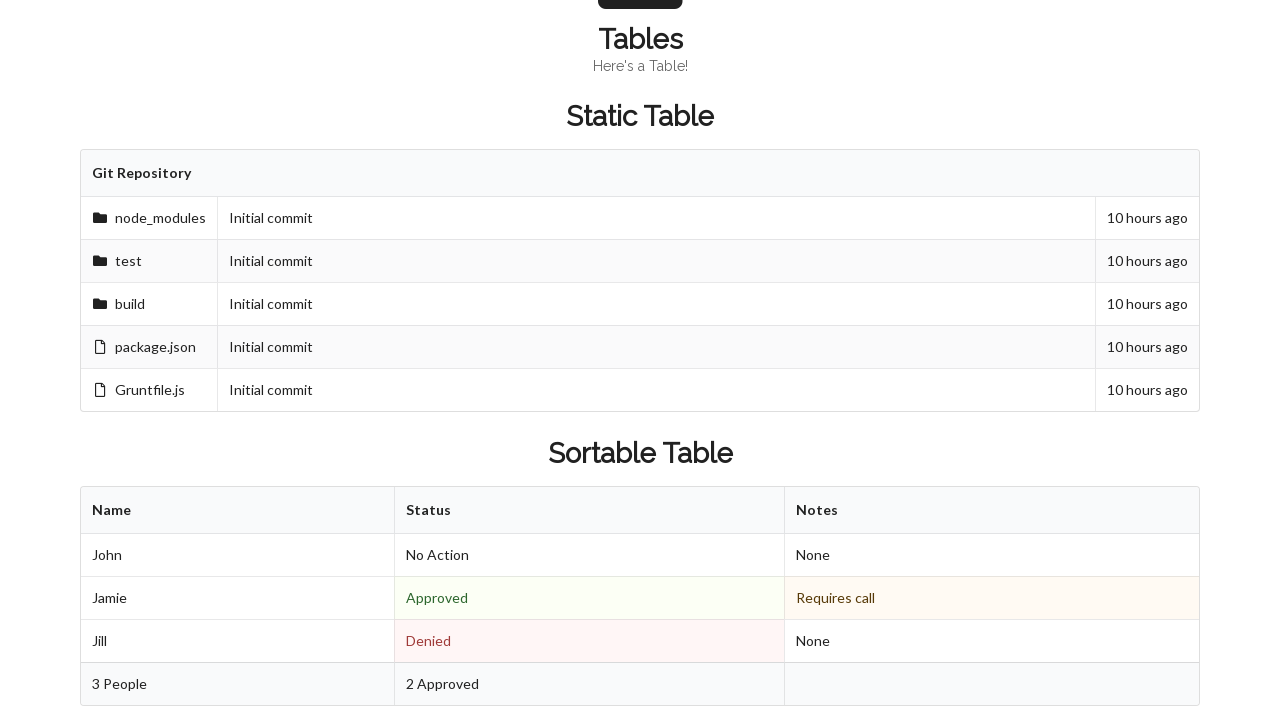

Extracted all cells from third row: 3 cells found
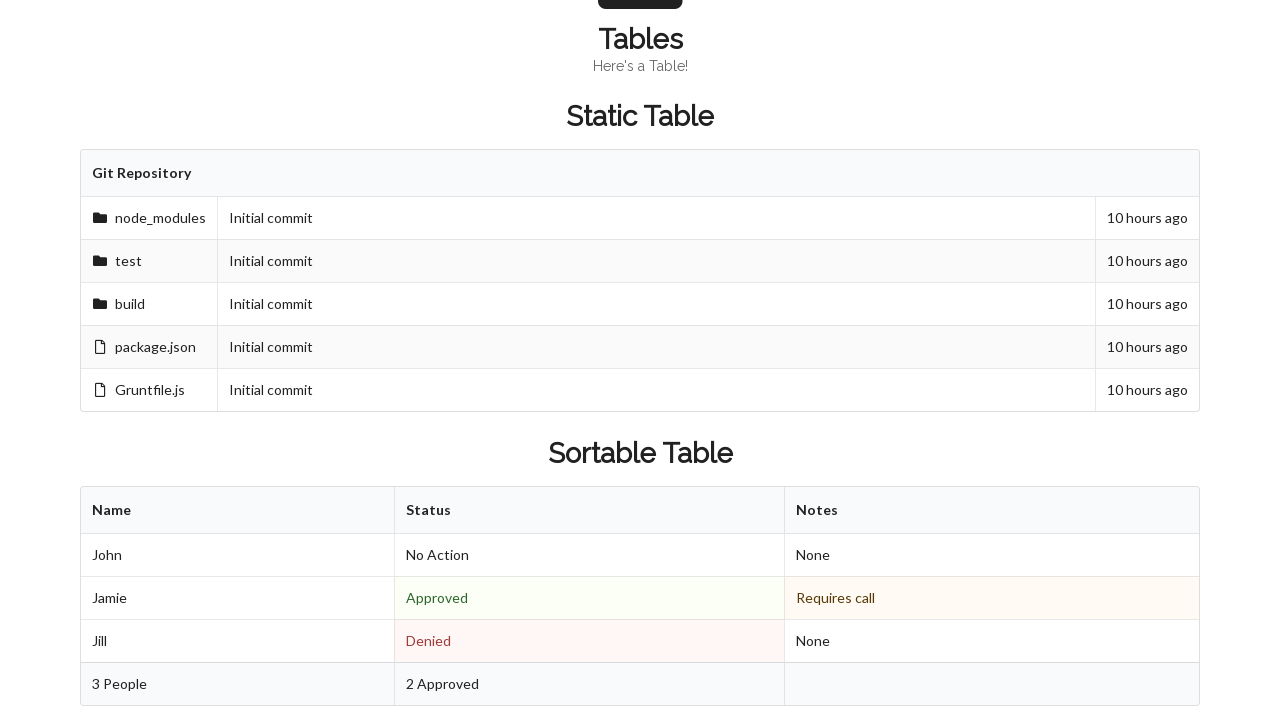

Extracted specific cell value from second row, second column: 'Initial commit'
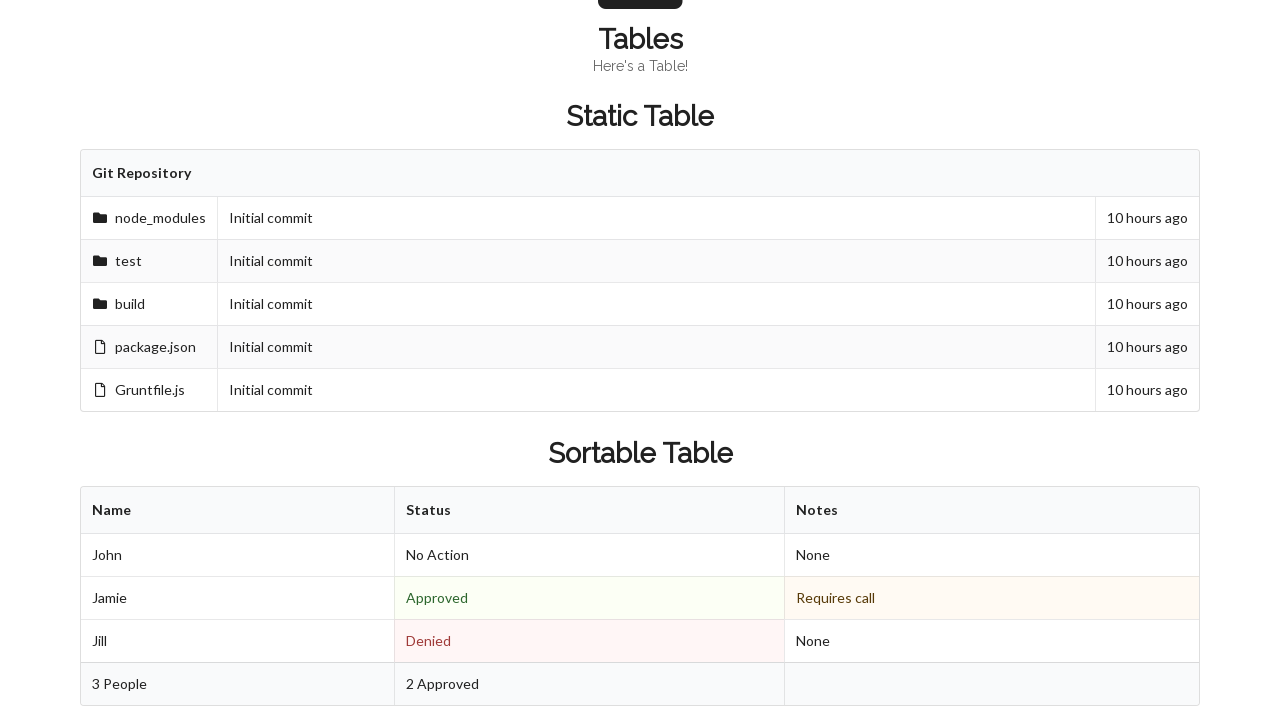

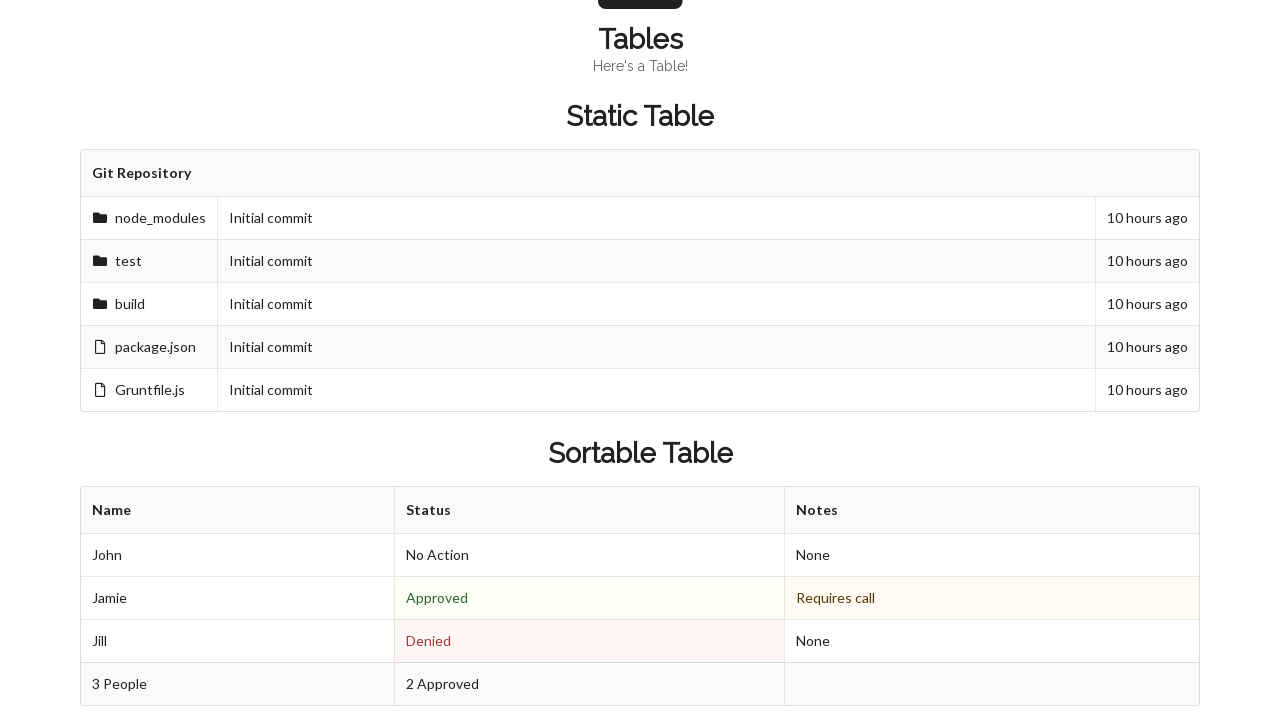